Tests drag and drop functionality on jQuery UI demo by dragging an element to a droppable area

Starting URL: http://jqueryui.com/resources/demos/droppable/default.html

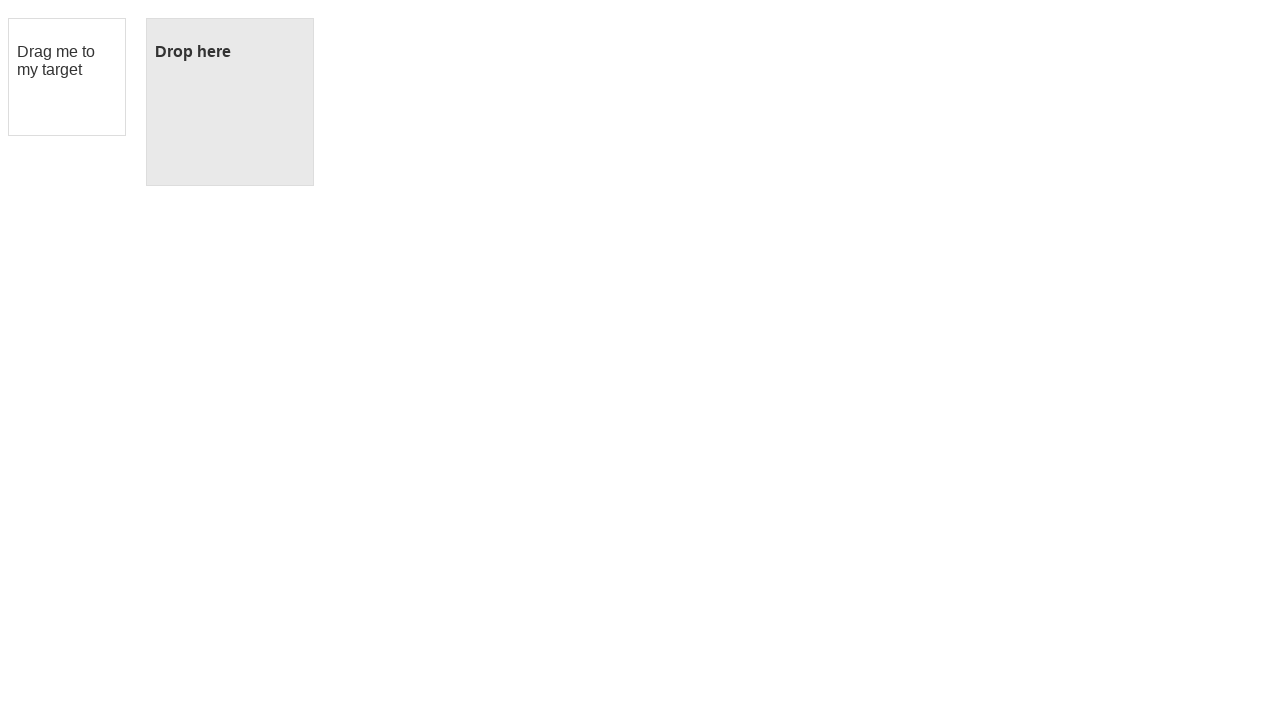

Located draggable element
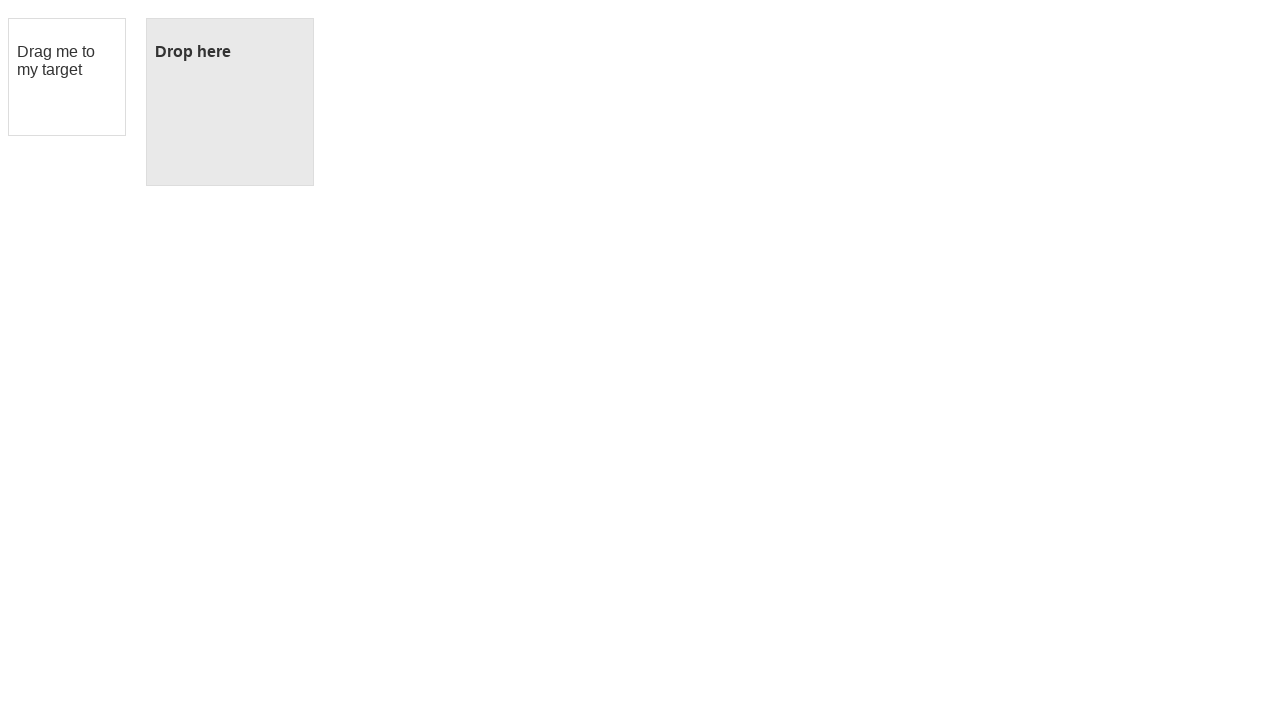

Located droppable area
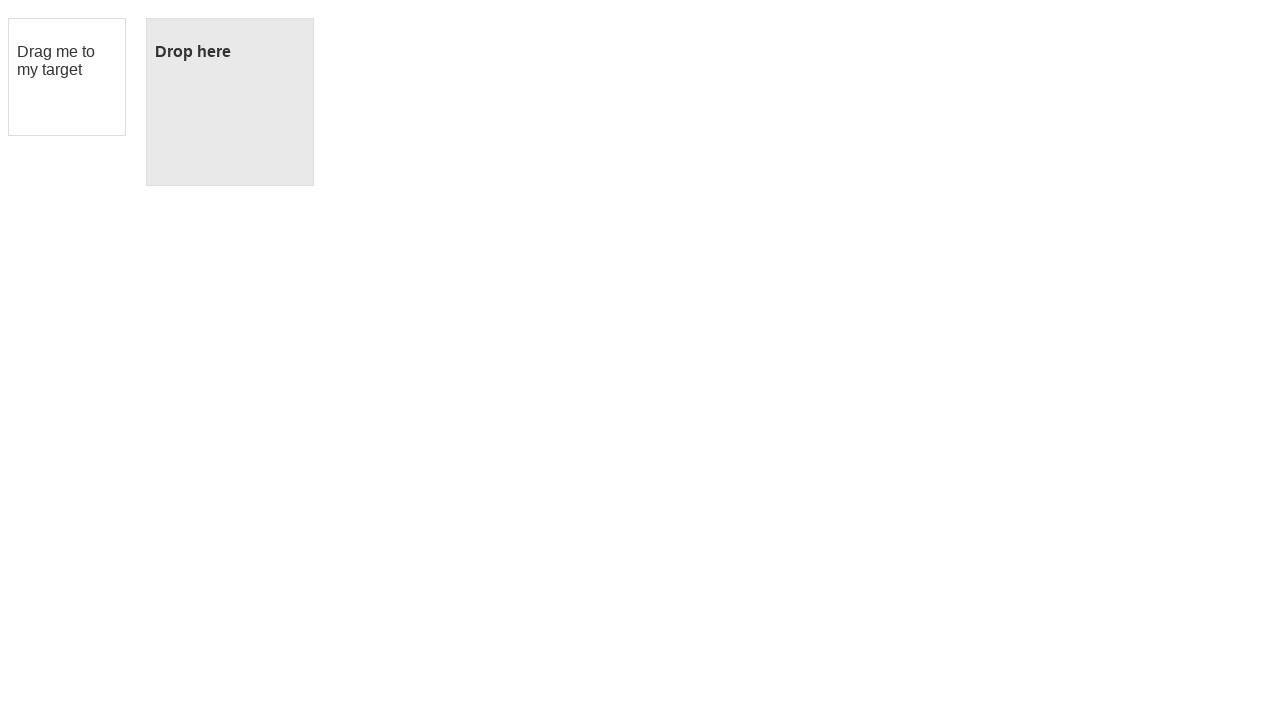

Dragged element to droppable area at (230, 102)
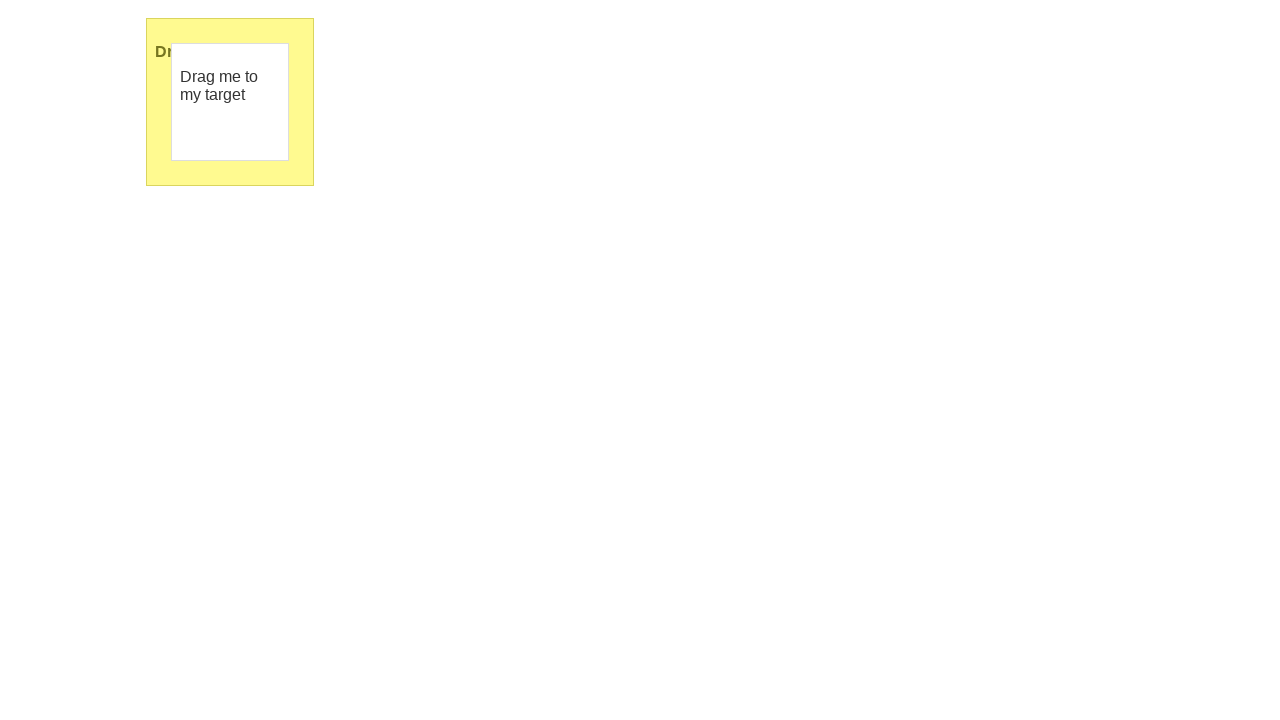

Verified 'Dropped!' text appeared in droppable area
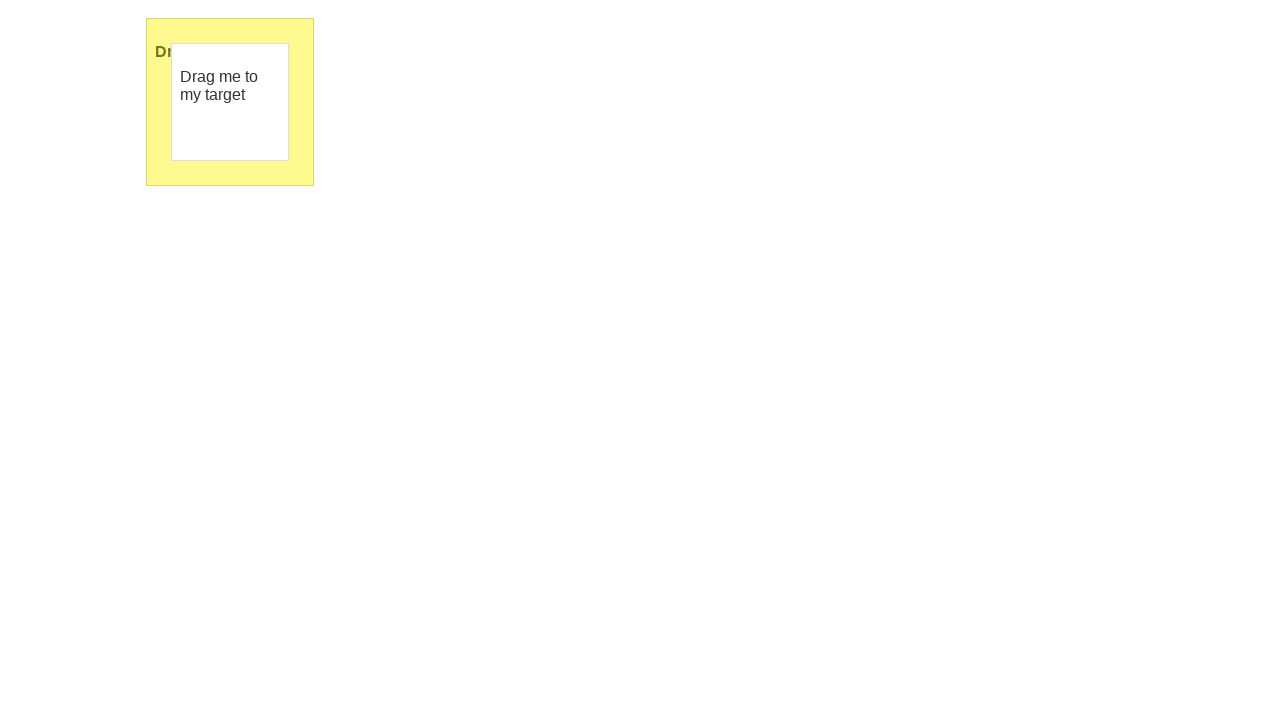

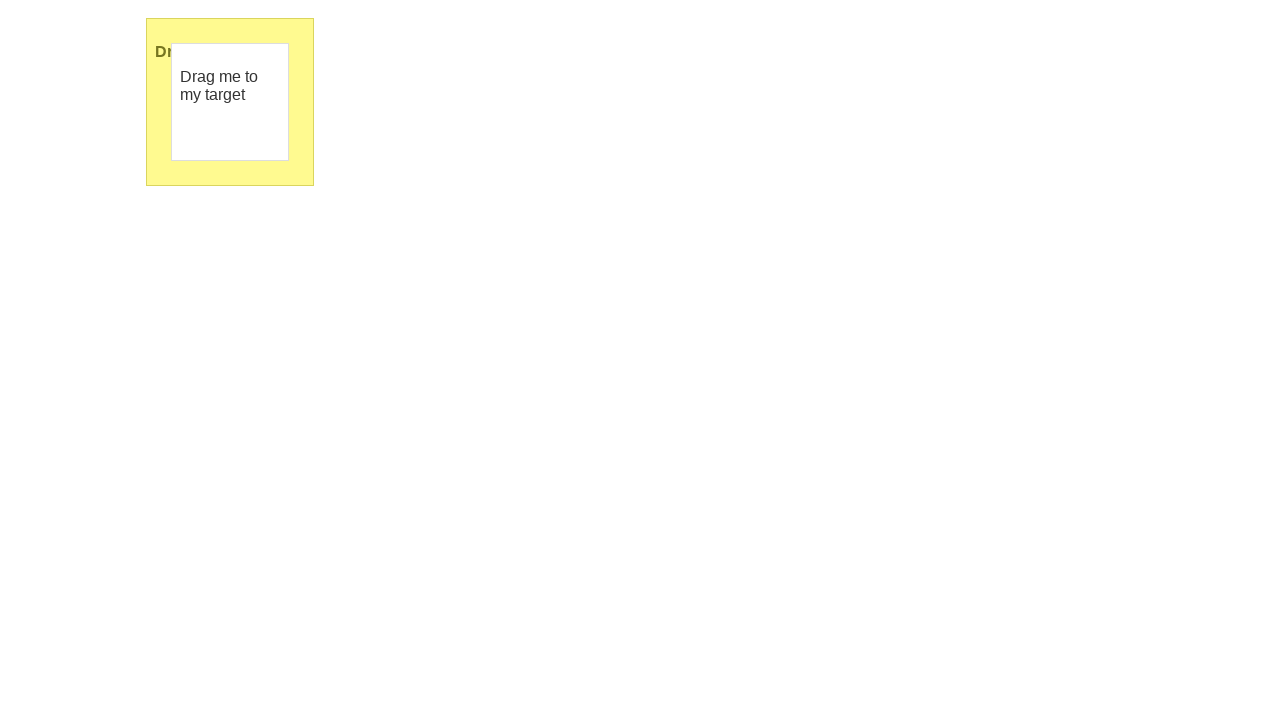